Tests that Clear completed button is hidden when there are no completed items

Starting URL: https://demo.playwright.dev/todomvc

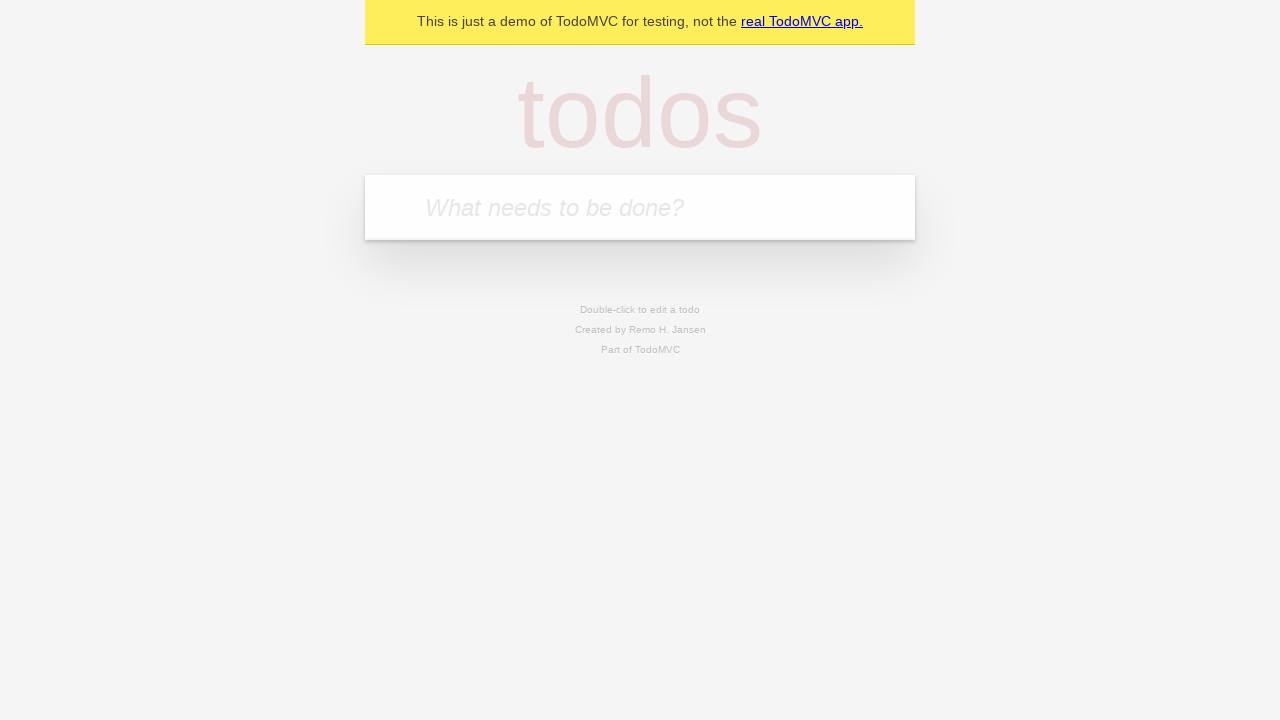

Filled todo input field with 'buy some cheese' on internal:attr=[placeholder="What needs to be done?"i]
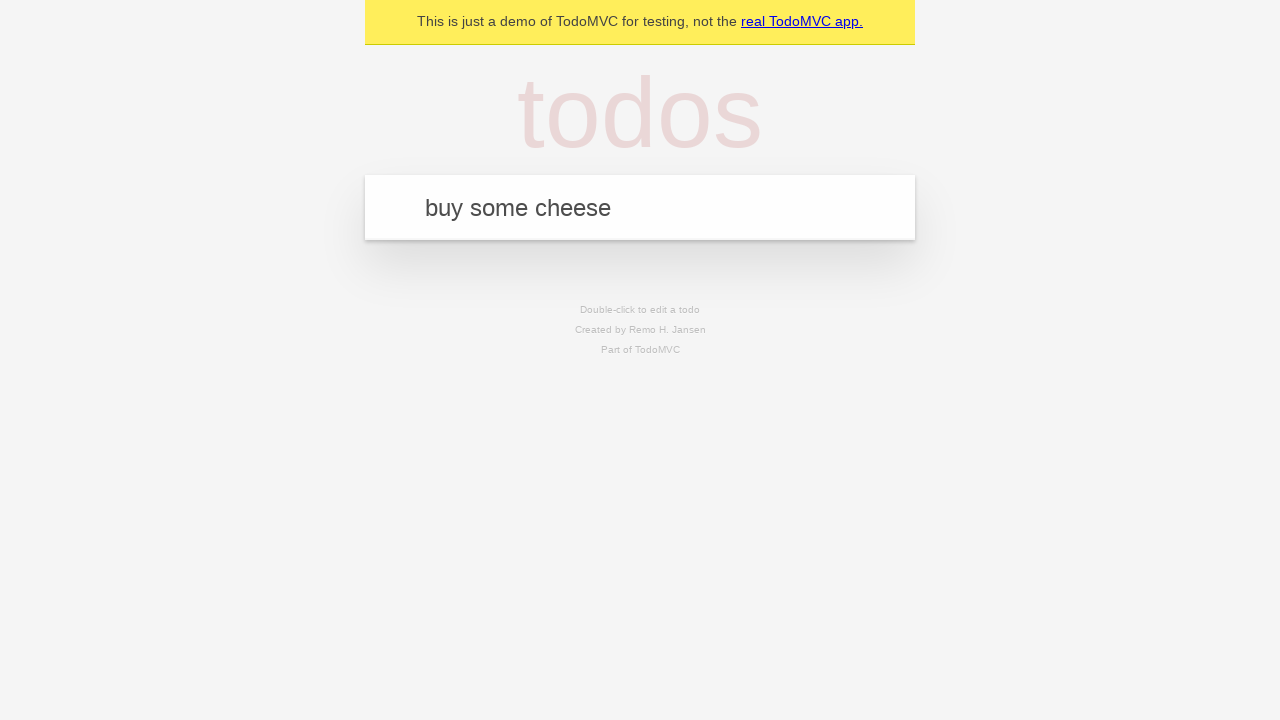

Pressed Enter to create todo 'buy some cheese' on internal:attr=[placeholder="What needs to be done?"i]
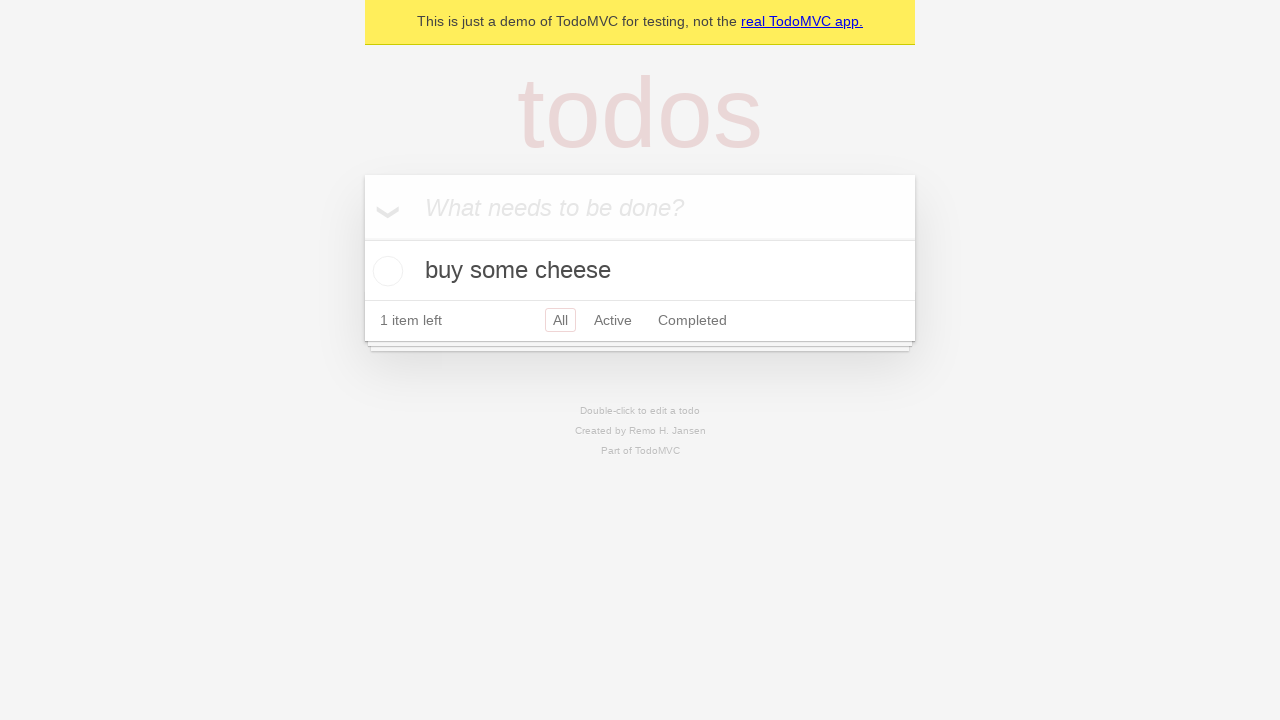

Filled todo input field with 'feed the cat' on internal:attr=[placeholder="What needs to be done?"i]
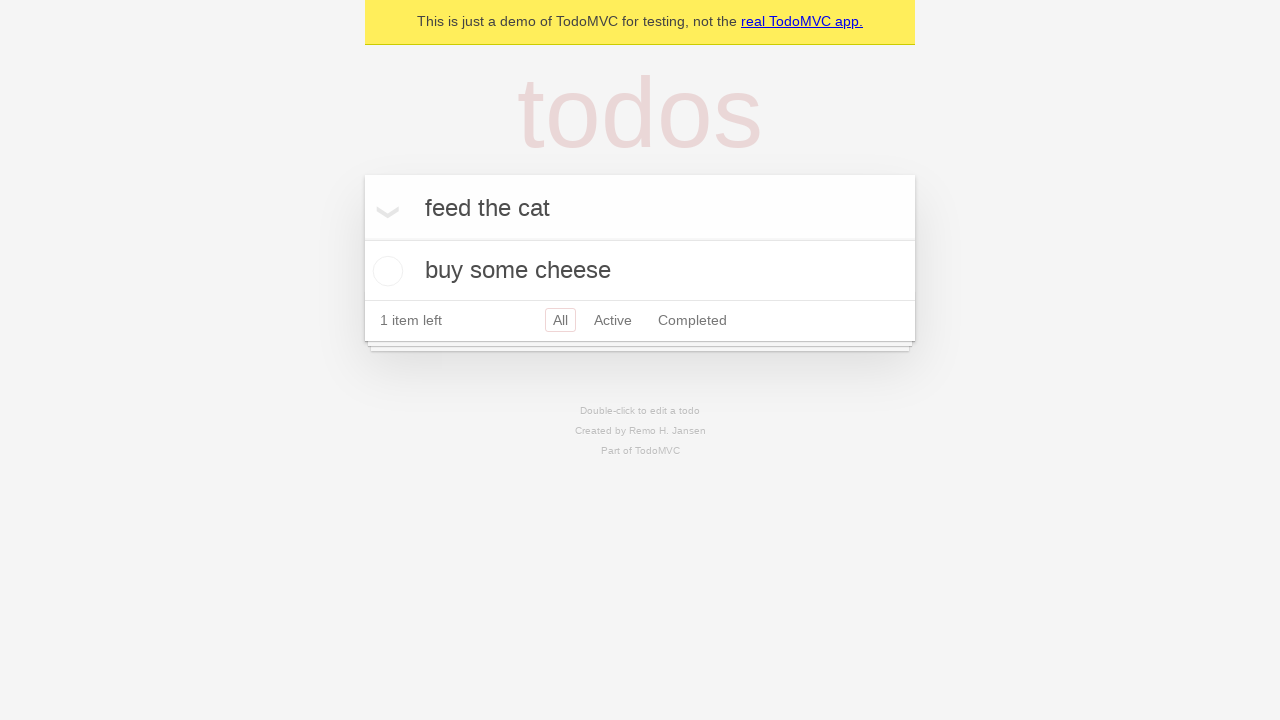

Pressed Enter to create todo 'feed the cat' on internal:attr=[placeholder="What needs to be done?"i]
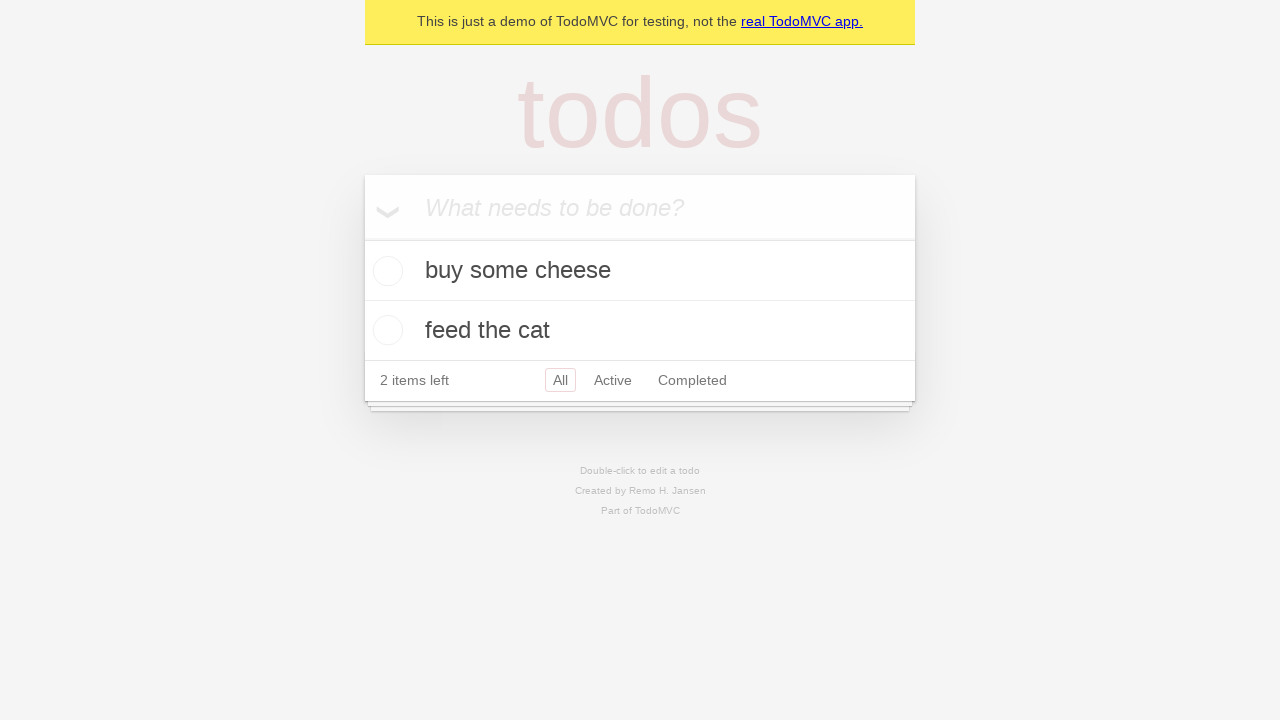

Filled todo input field with 'book a doctors appointment' on internal:attr=[placeholder="What needs to be done?"i]
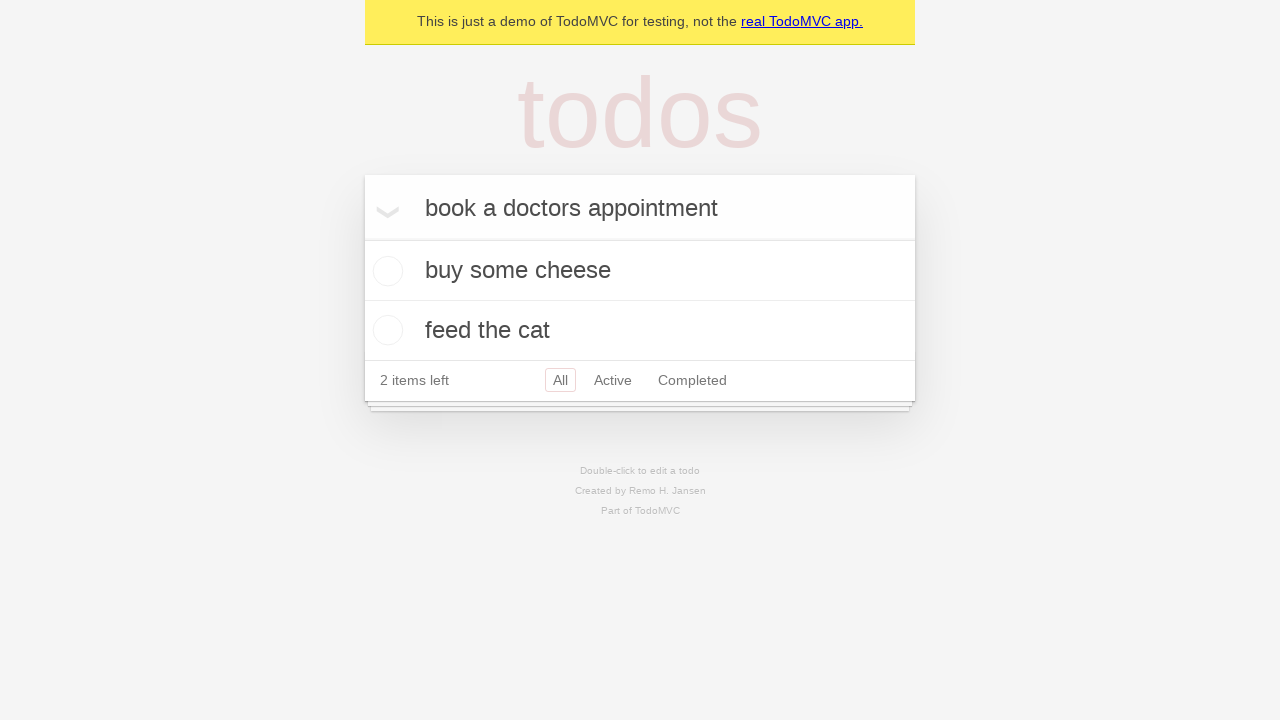

Pressed Enter to create todo 'book a doctors appointment' on internal:attr=[placeholder="What needs to be done?"i]
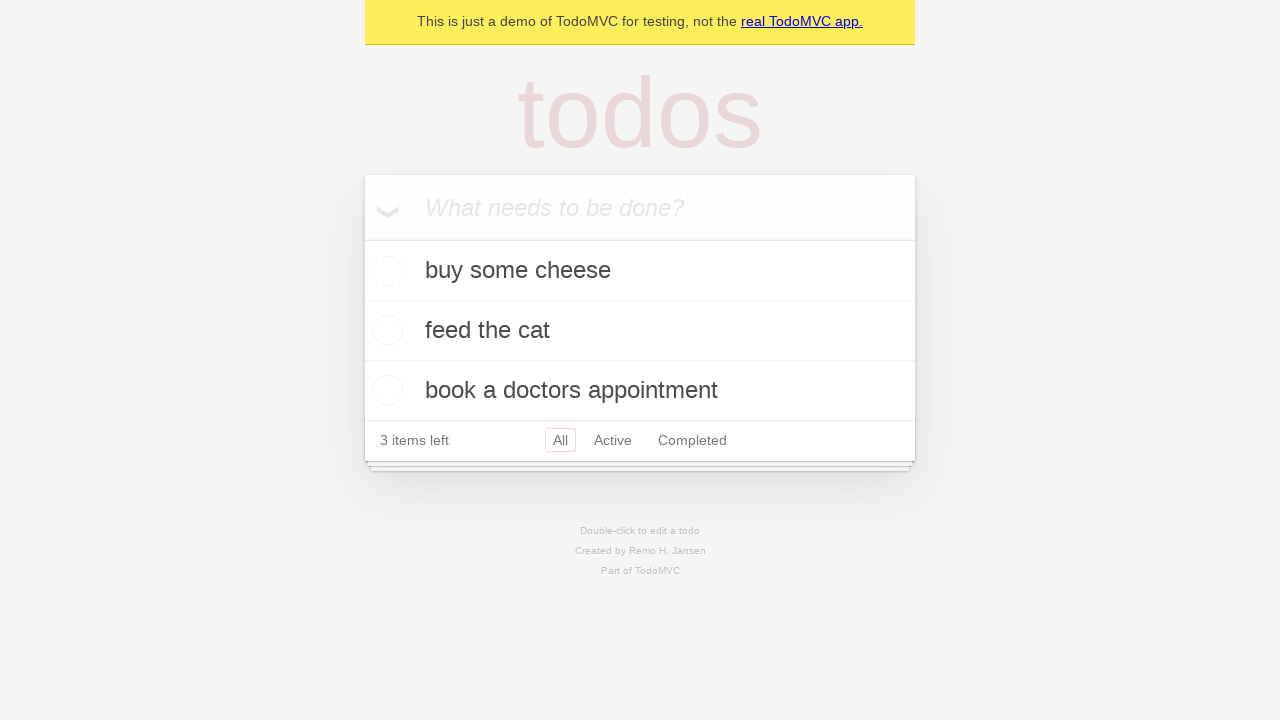

Checked the first todo item as completed at (385, 271) on .todo-list li .toggle >> nth=0
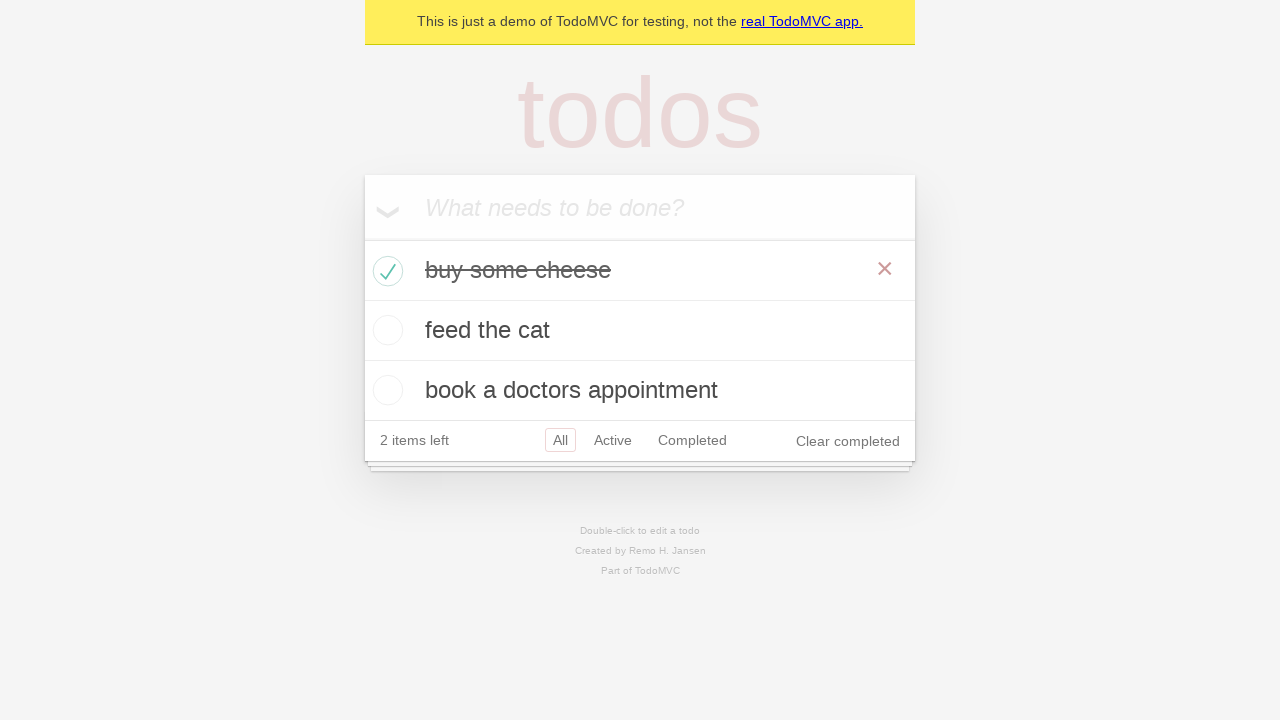

Clicked 'Clear completed' button to remove completed items at (848, 441) on internal:role=button[name="Clear completed"i]
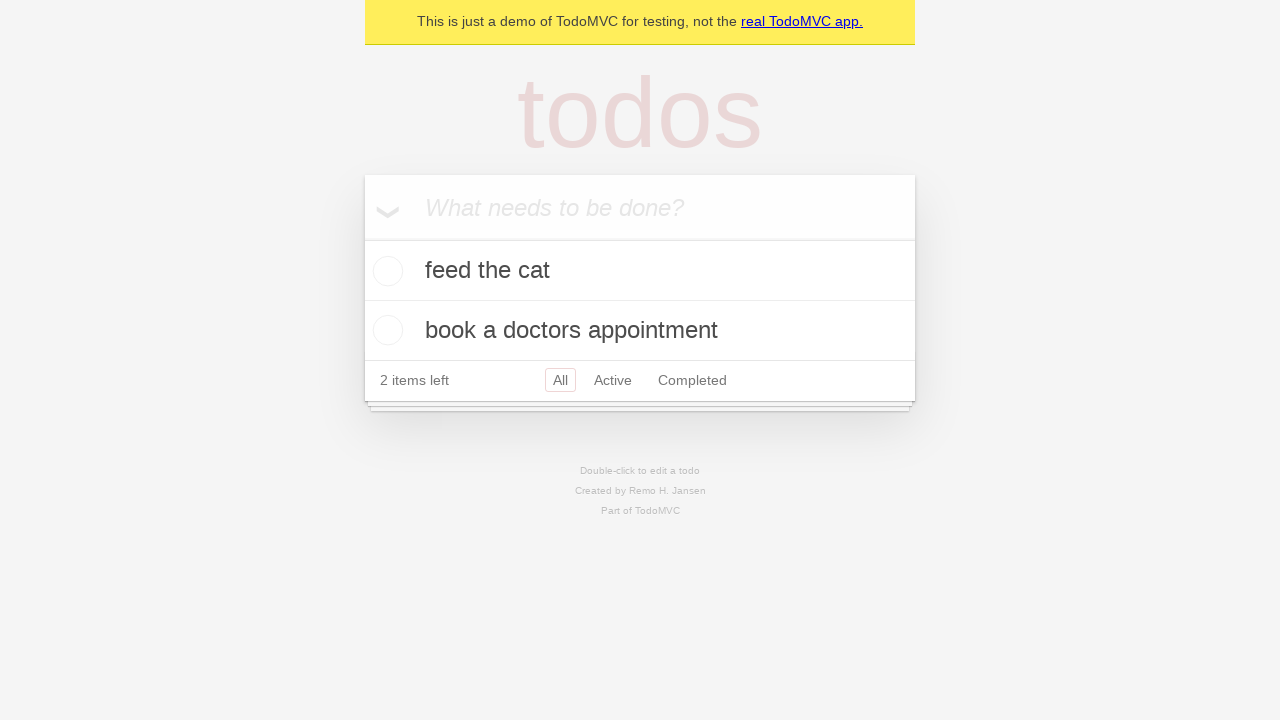

Waited 500ms for Clear completed button to be hidden
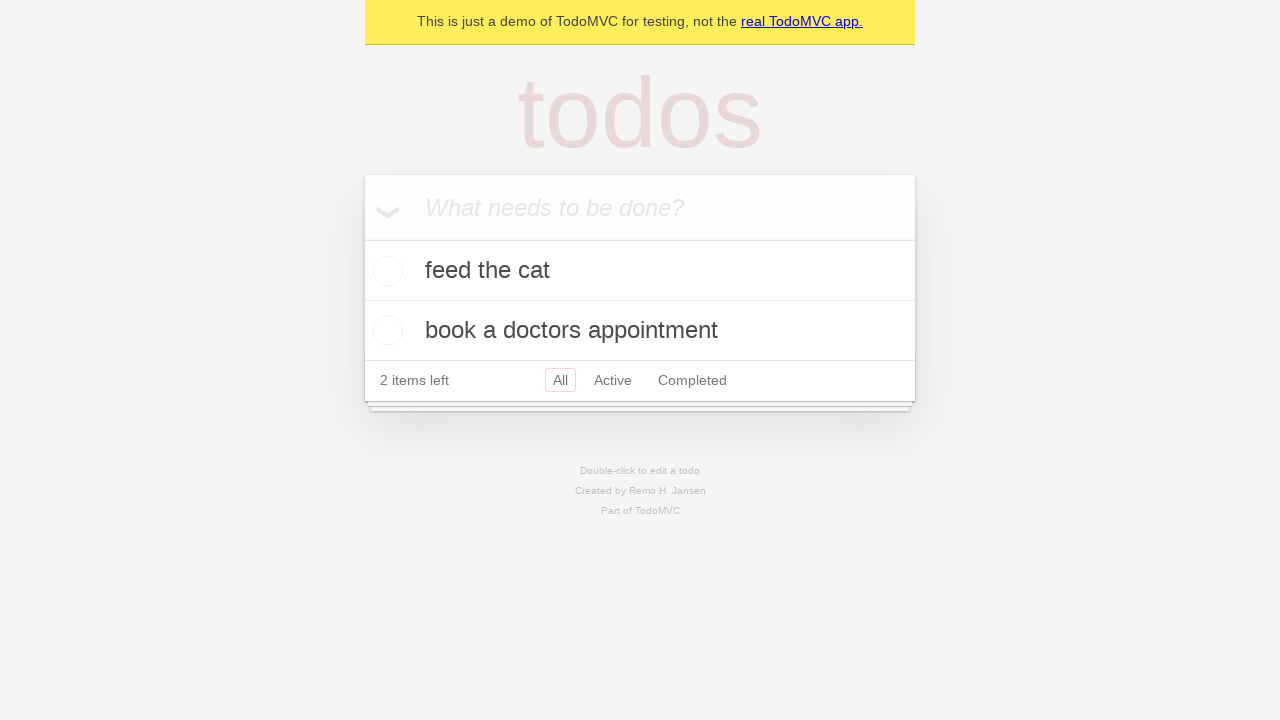

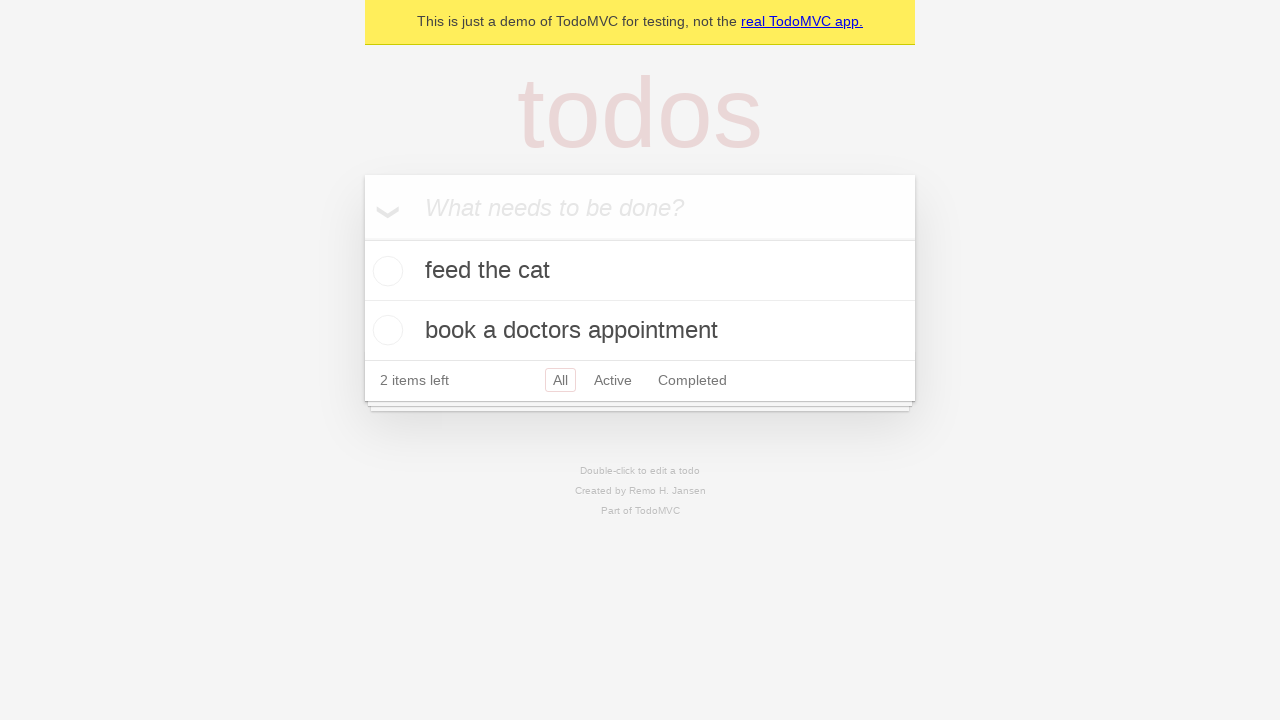